Tests scrolling functionality on a registration page by scrolling to and clicking on an OpenCart link at the bottom of the page

Starting URL: https://naveenautomationlabs.com/opencart/index.php?route=account/register

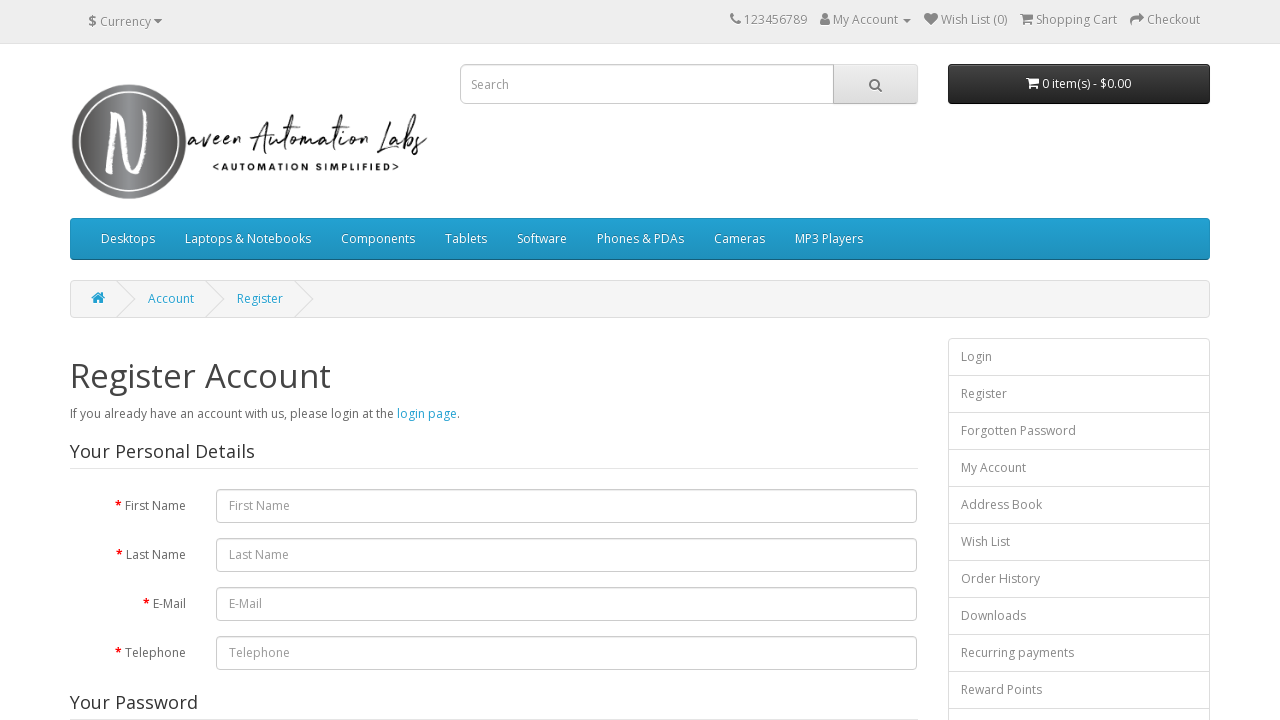

Located OpenCart link at bottom of page
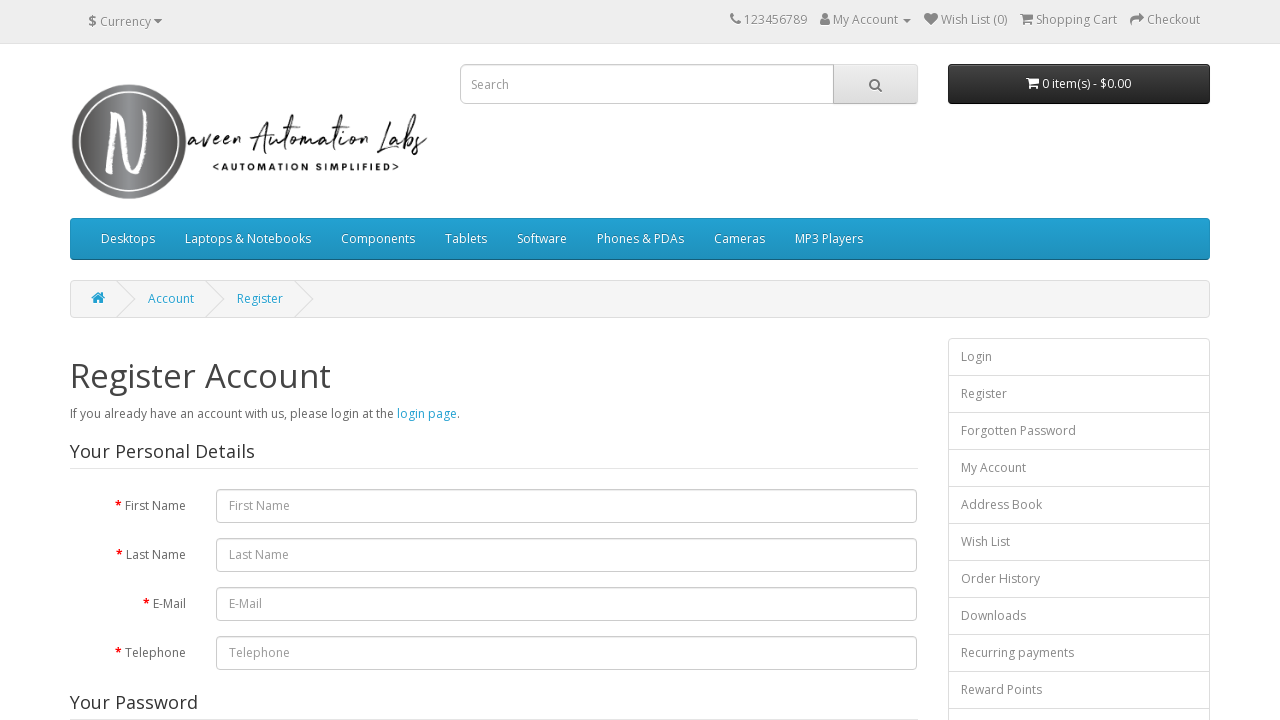

Scrolled to OpenCart link
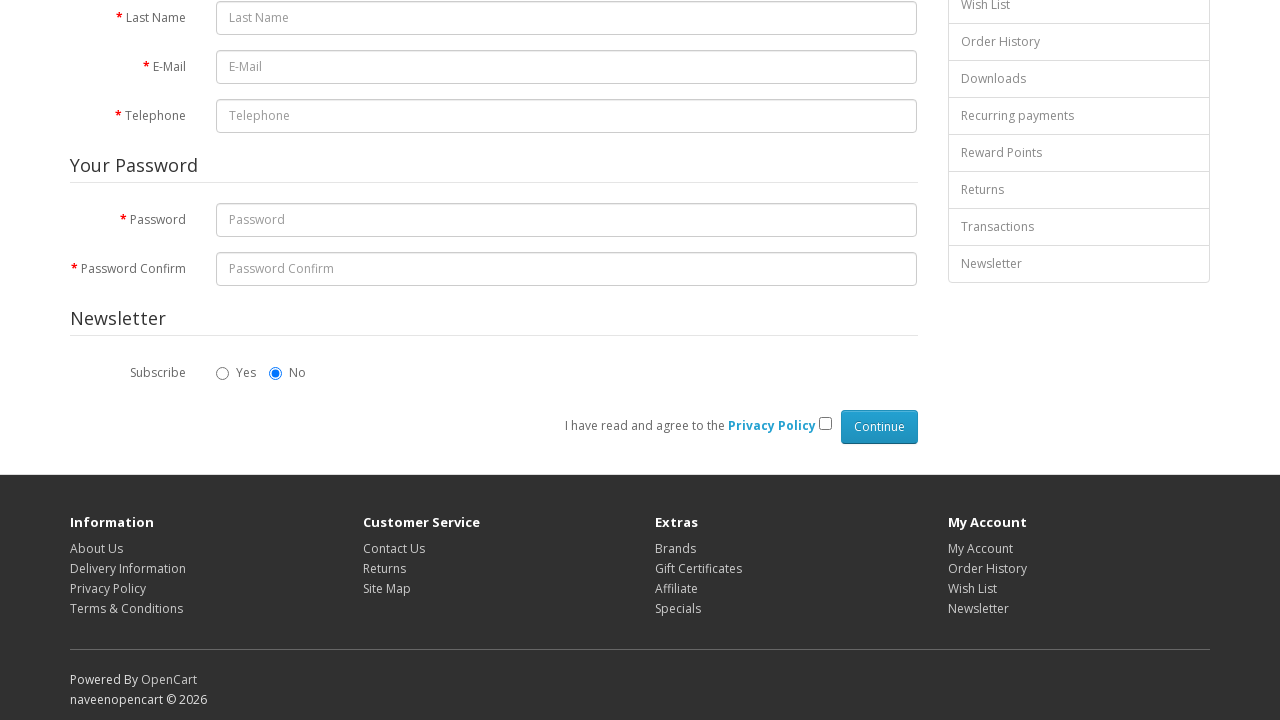

Clicked on OpenCart link at (169, 680) on xpath=//a[text()='OpenCart']
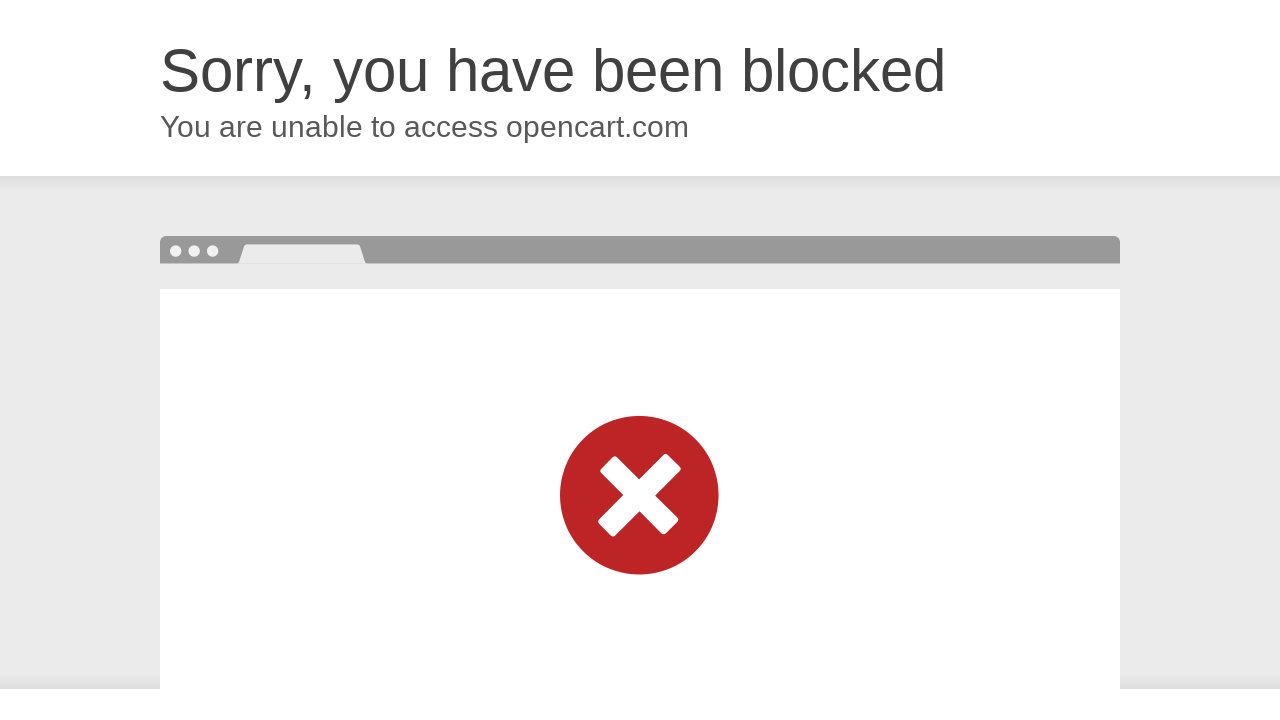

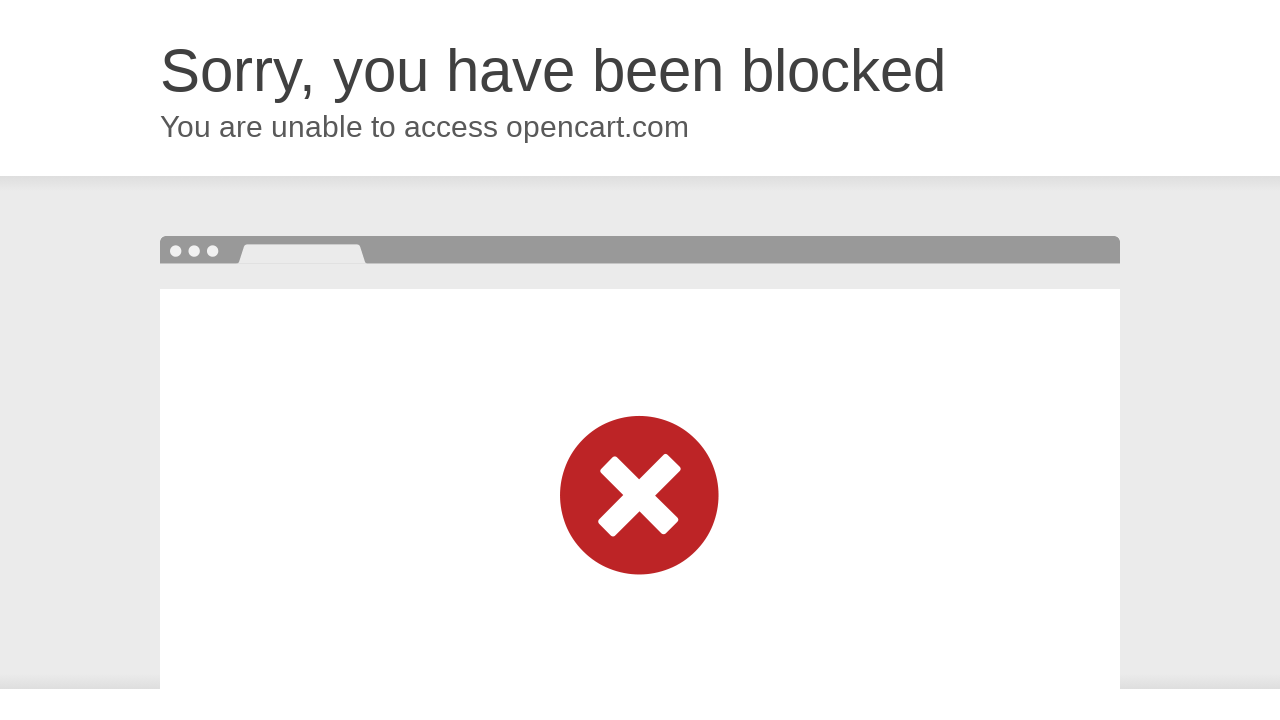